Tests the search functionality on python.org by searching for "selenium" and verifying that results are displayed

Starting URL: https://www.python.org

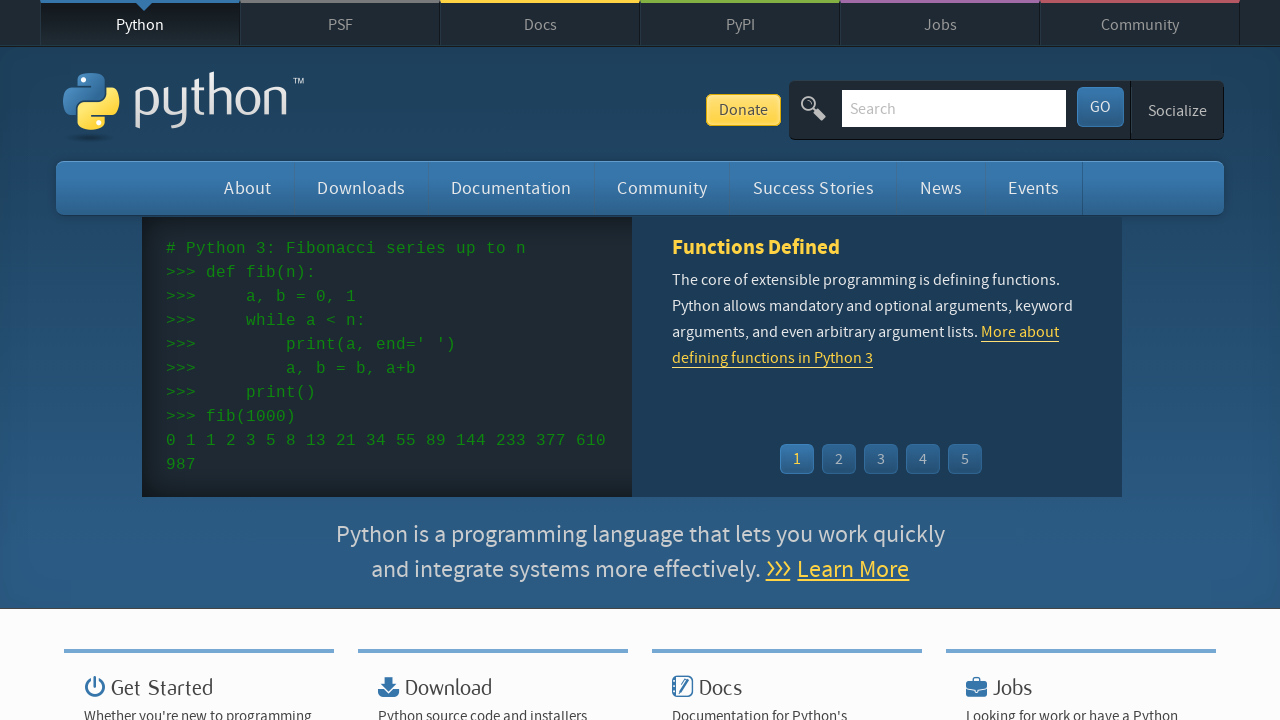

Filled search field with 'selenium' on #id-search-field
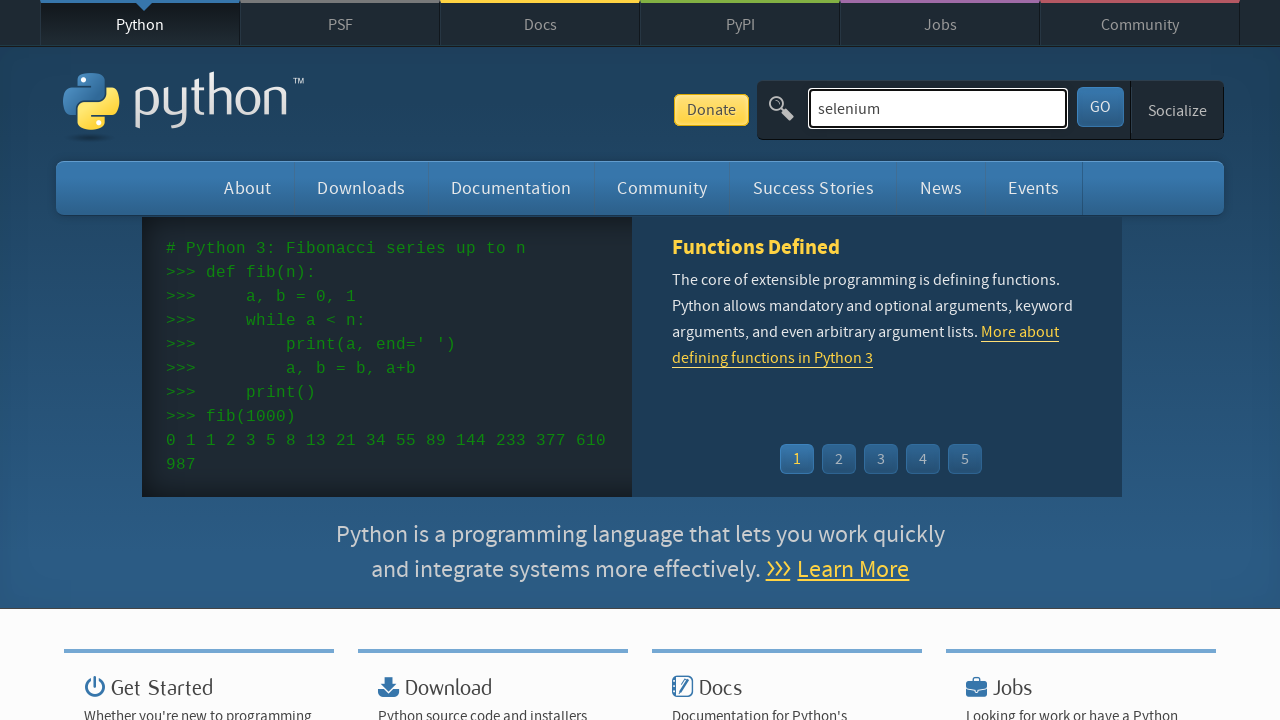

Clicked search button at (1100, 107) on #submit
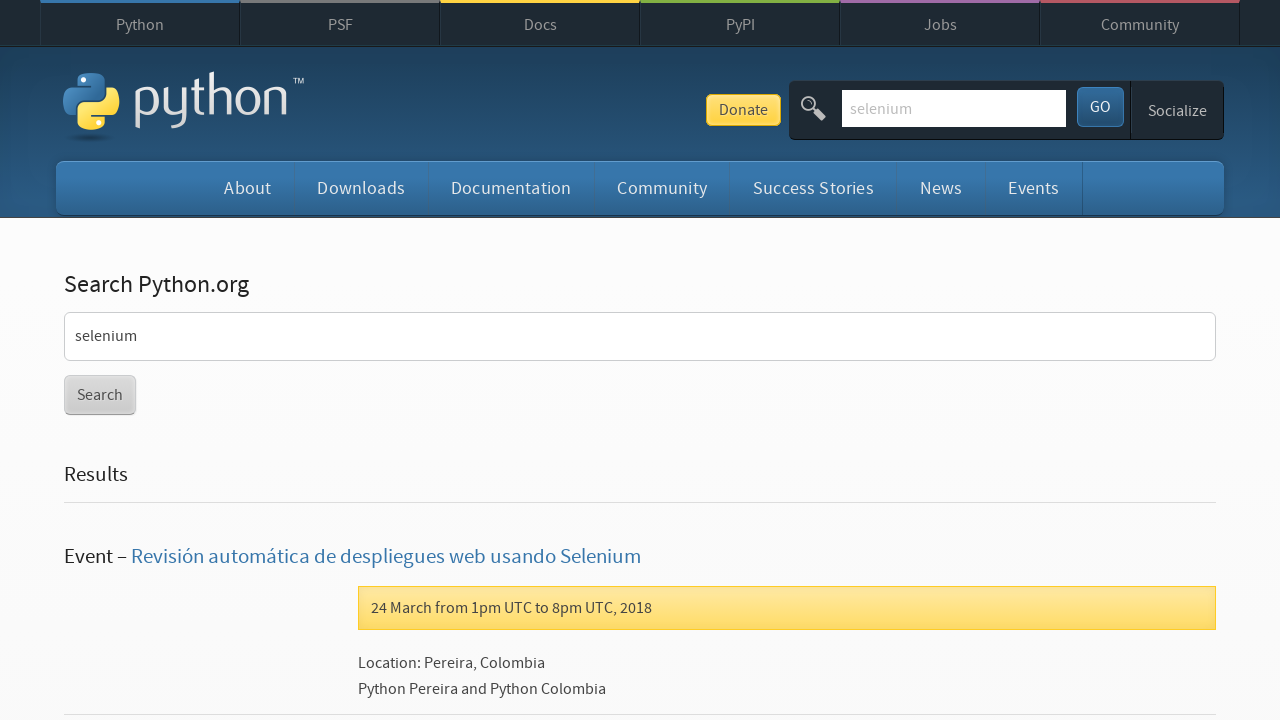

Search results loaded successfully
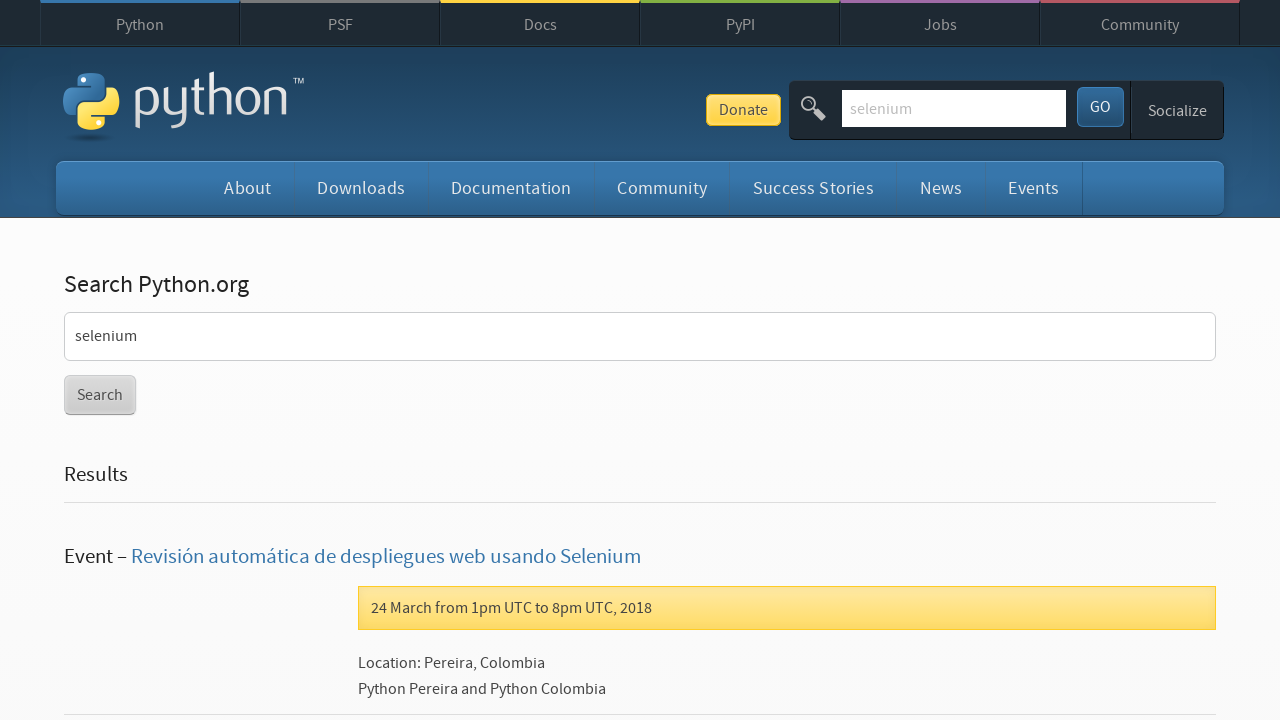

Retrieved all search result items
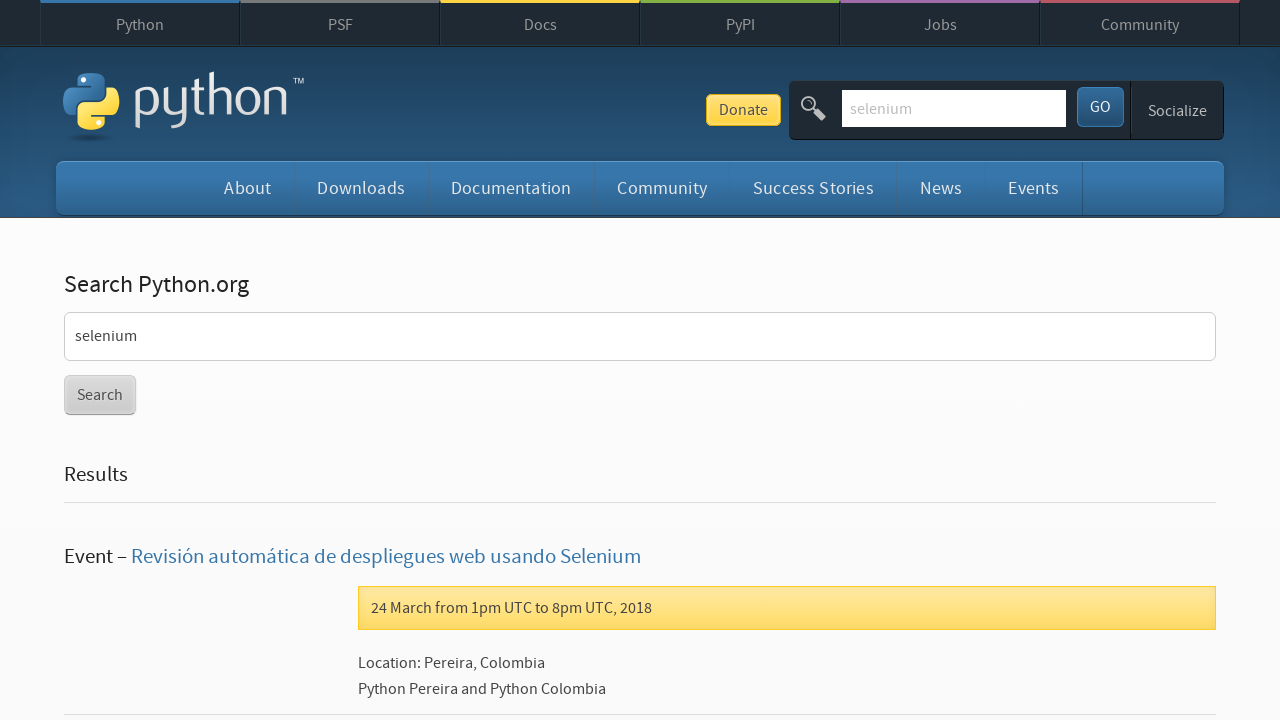

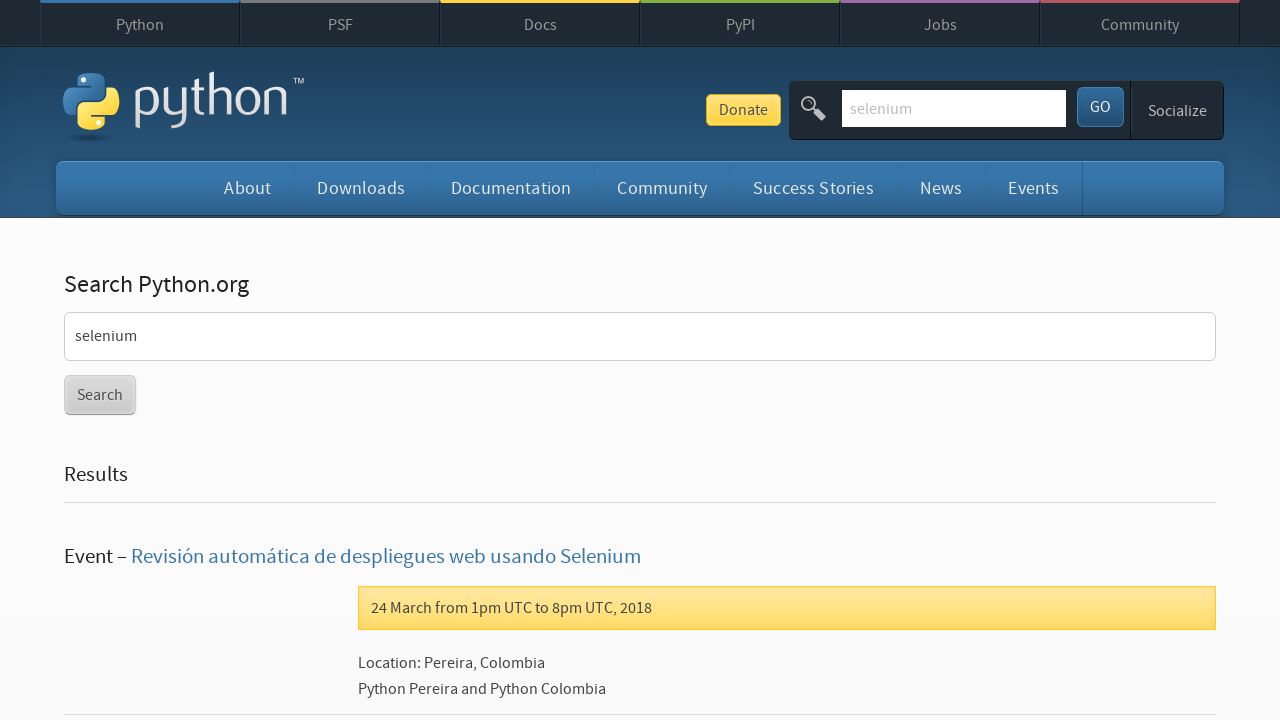